Tests dynamic loading by clicking start and waiting for the finish div with Hello World text to become visible

Starting URL: http://the-internet.herokuapp.com/dynamic_loading/2

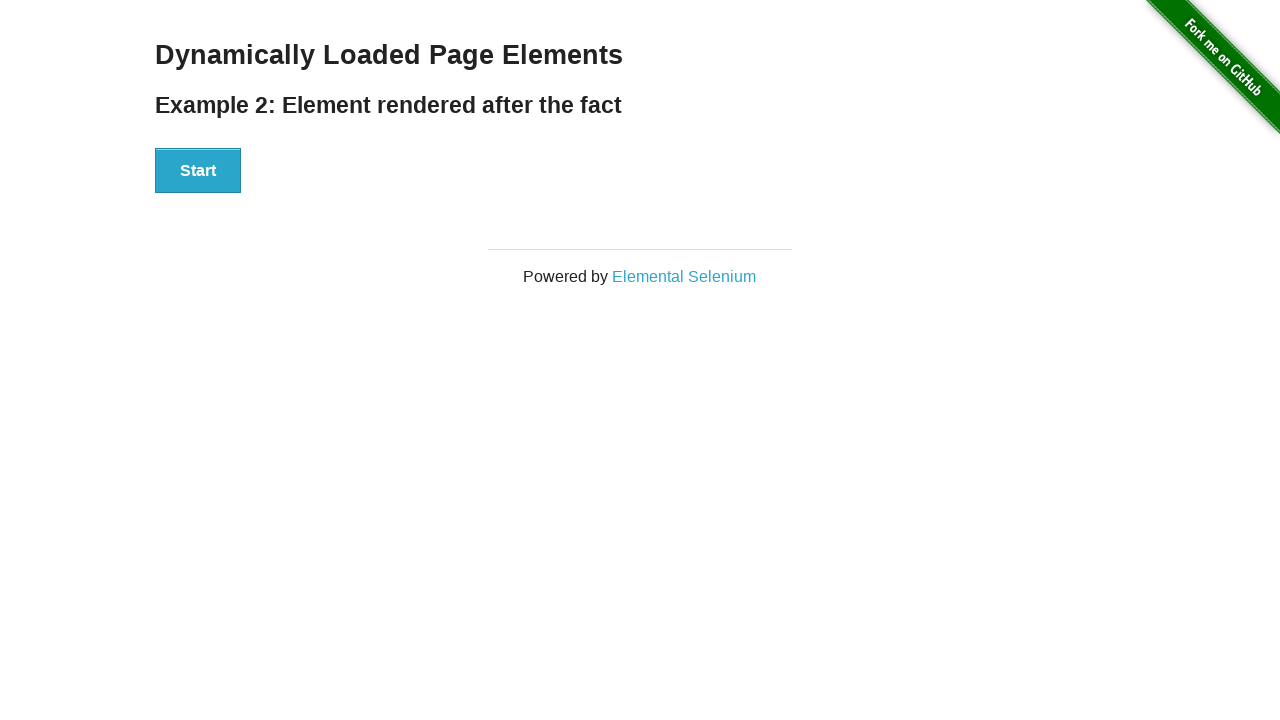

Clicked the Start button to trigger dynamic loading at (198, 171) on xpath=//button[contains(text(),'Start')]
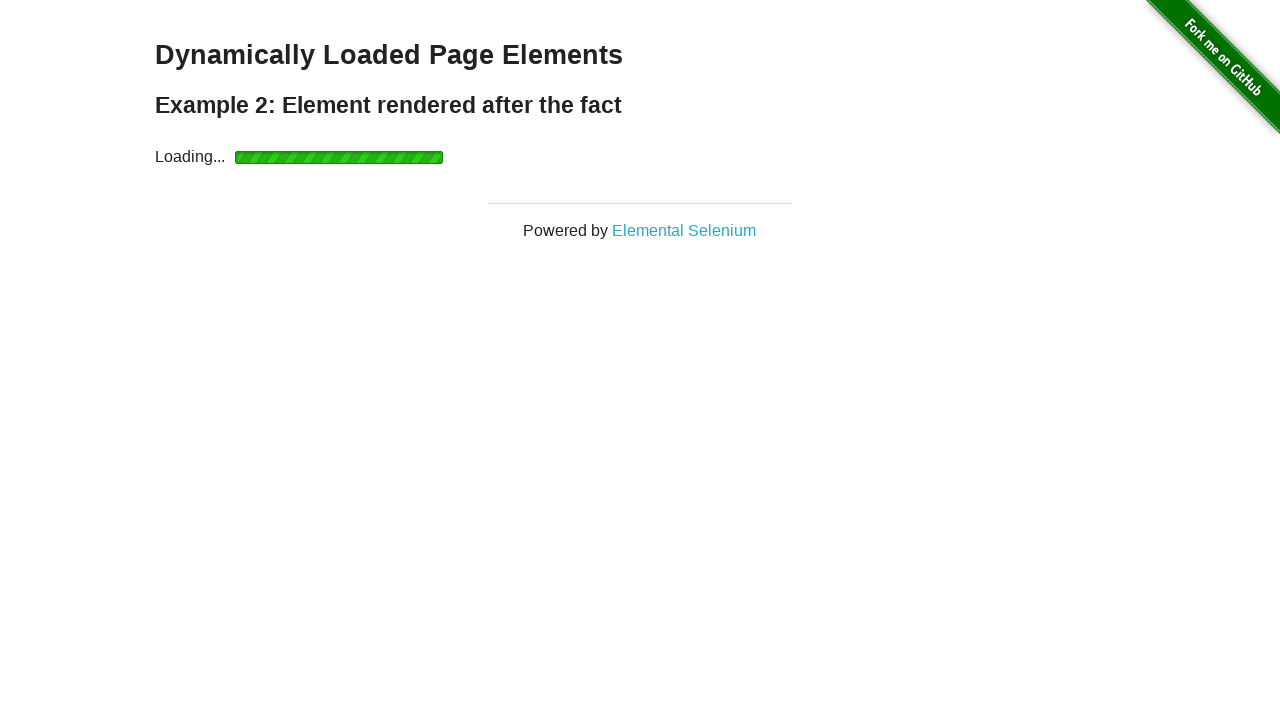

Finish div with Hello World text became visible
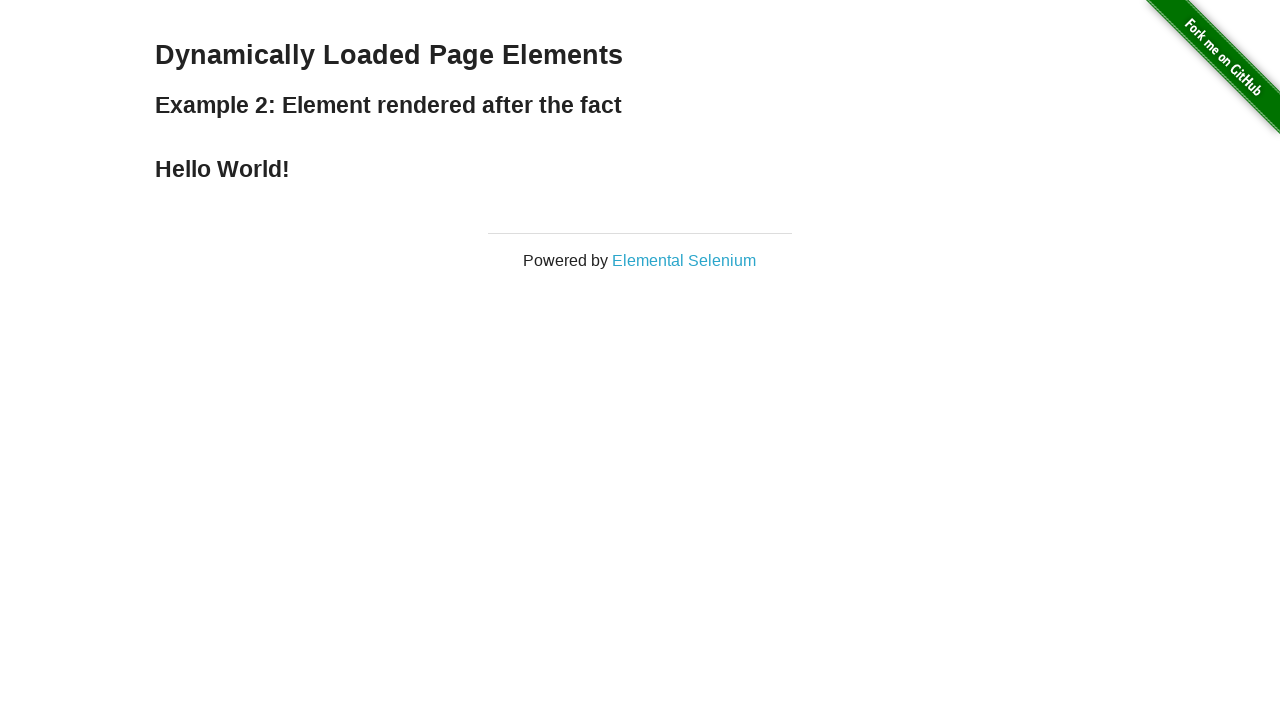

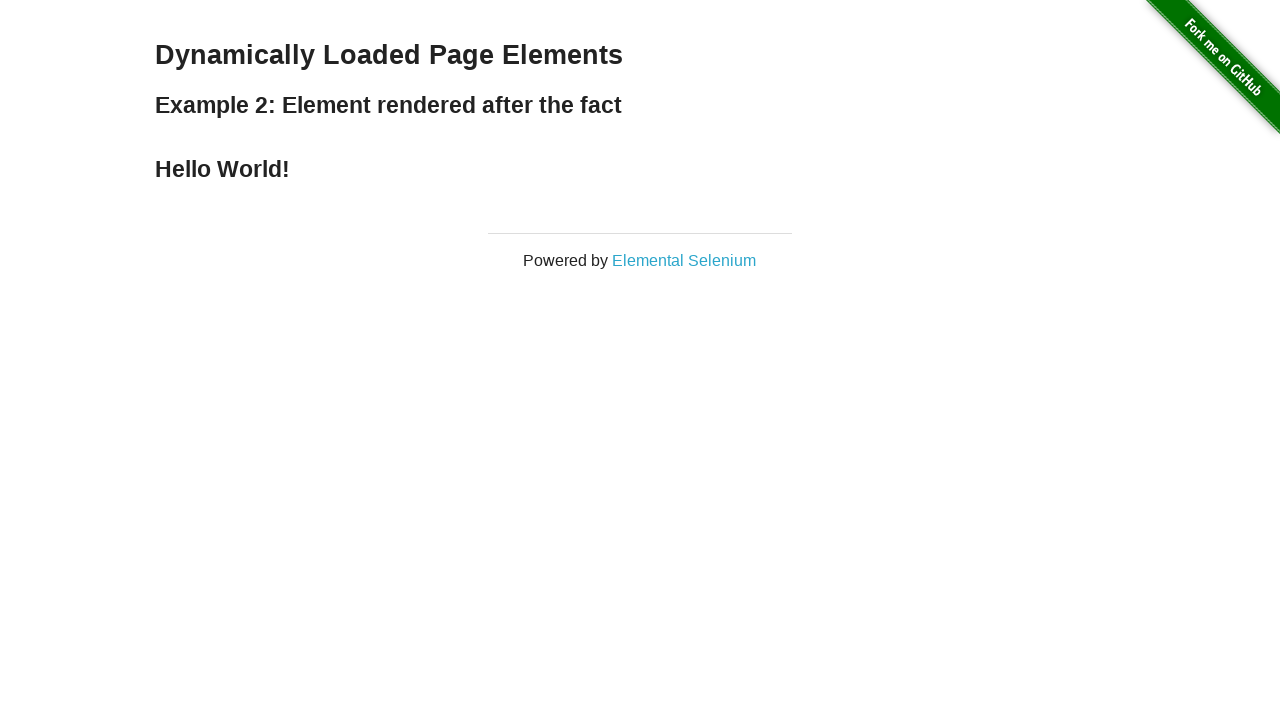